Tests a registration form by filling in first name, last name, and email fields, submitting the form, and verifying the success message is displayed.

Starting URL: http://suninjuly.github.io/registration1.html

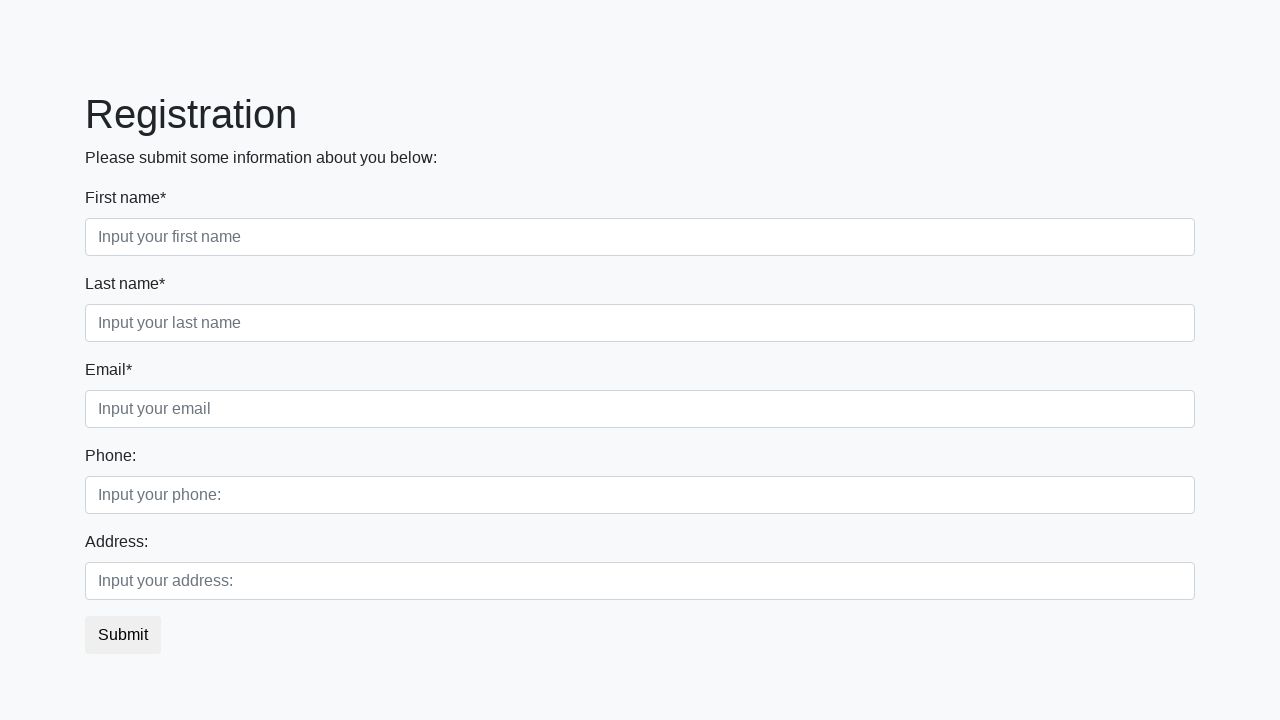

Filled first name field with 'Ivan' on //*[@placeholder="Input your first name"]
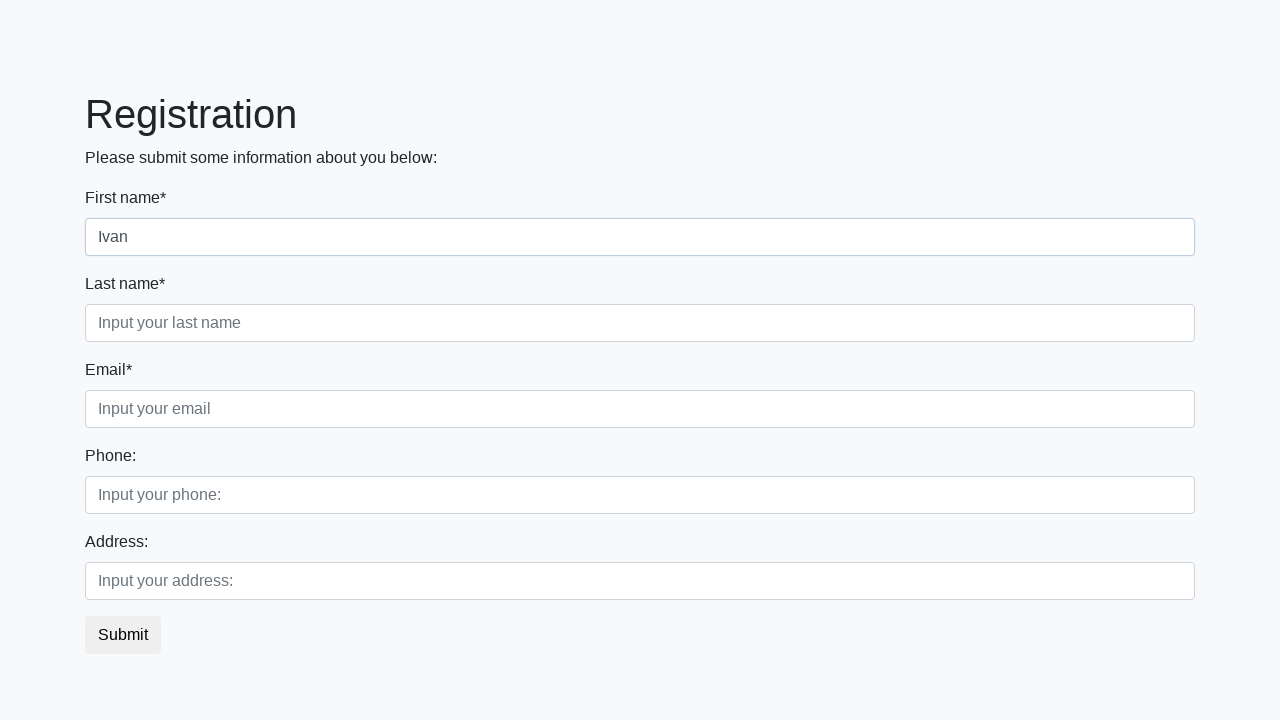

Filled last name field with 'Petrov' on //*[@placeholder="Input your last name"]
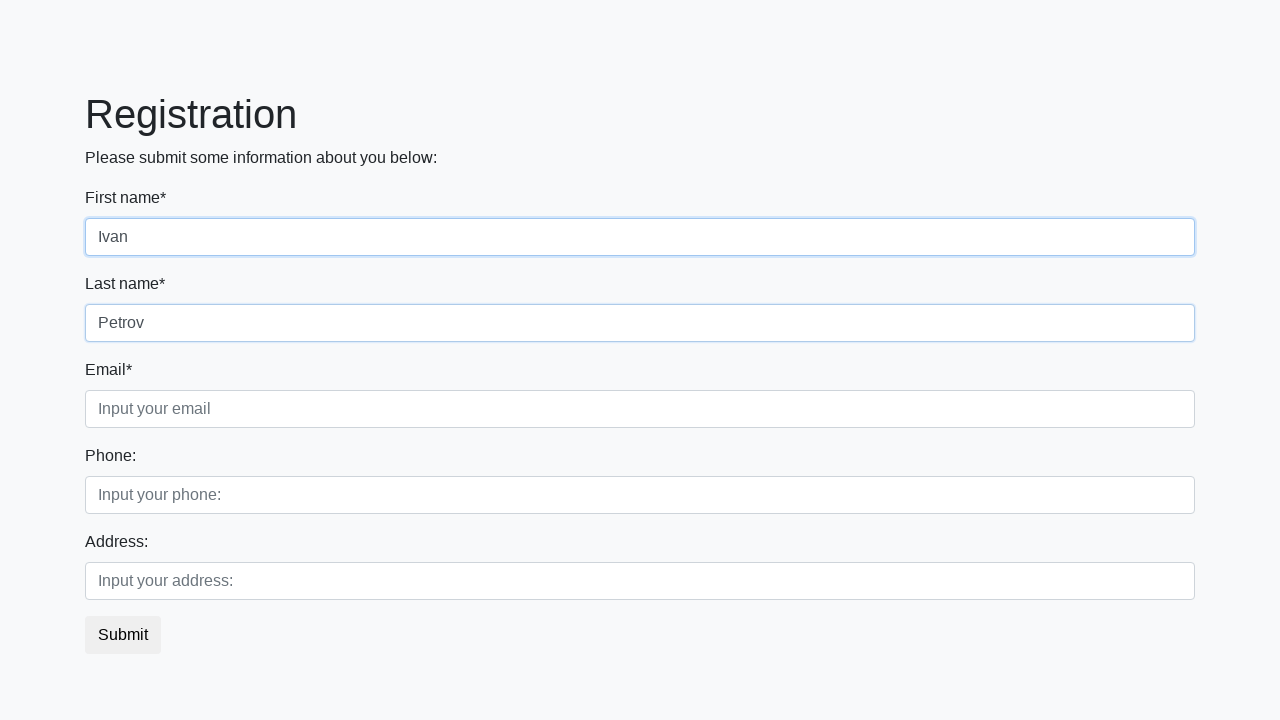

Filled email field with 'aa@bb.com' on //*[@placeholder="Input your email"]
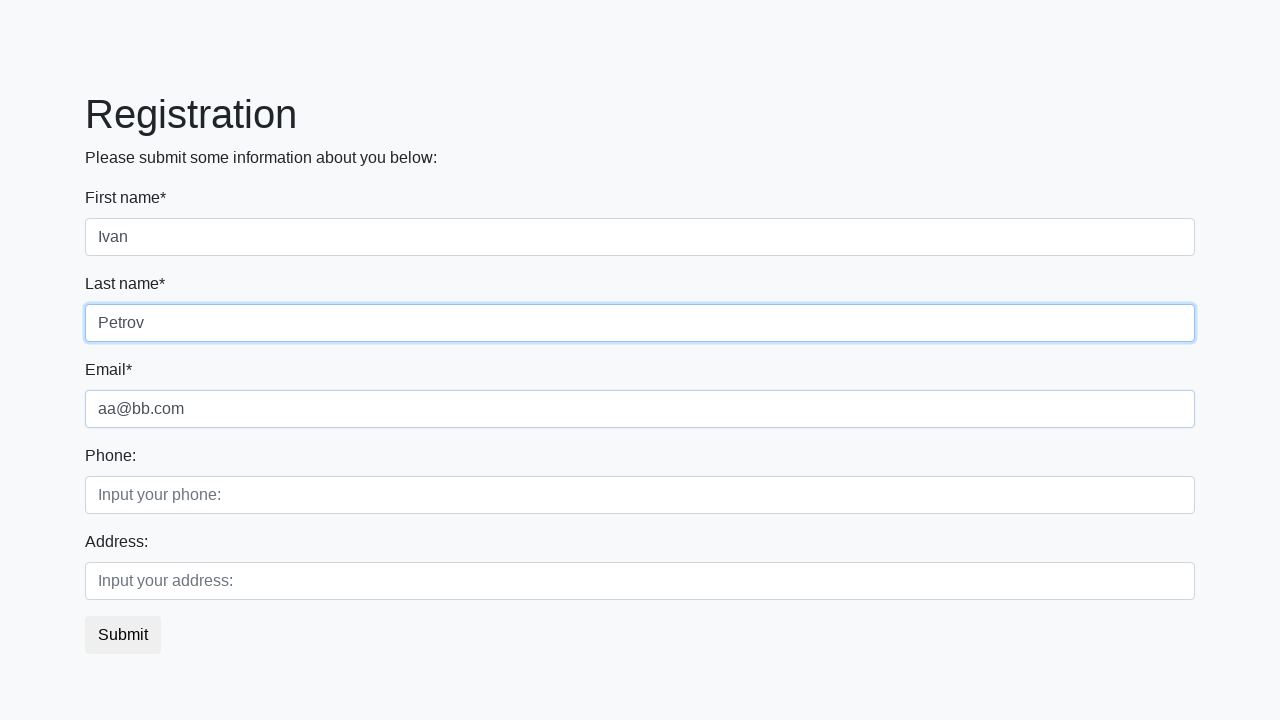

Clicked submit button to register at (123, 635) on button.btn
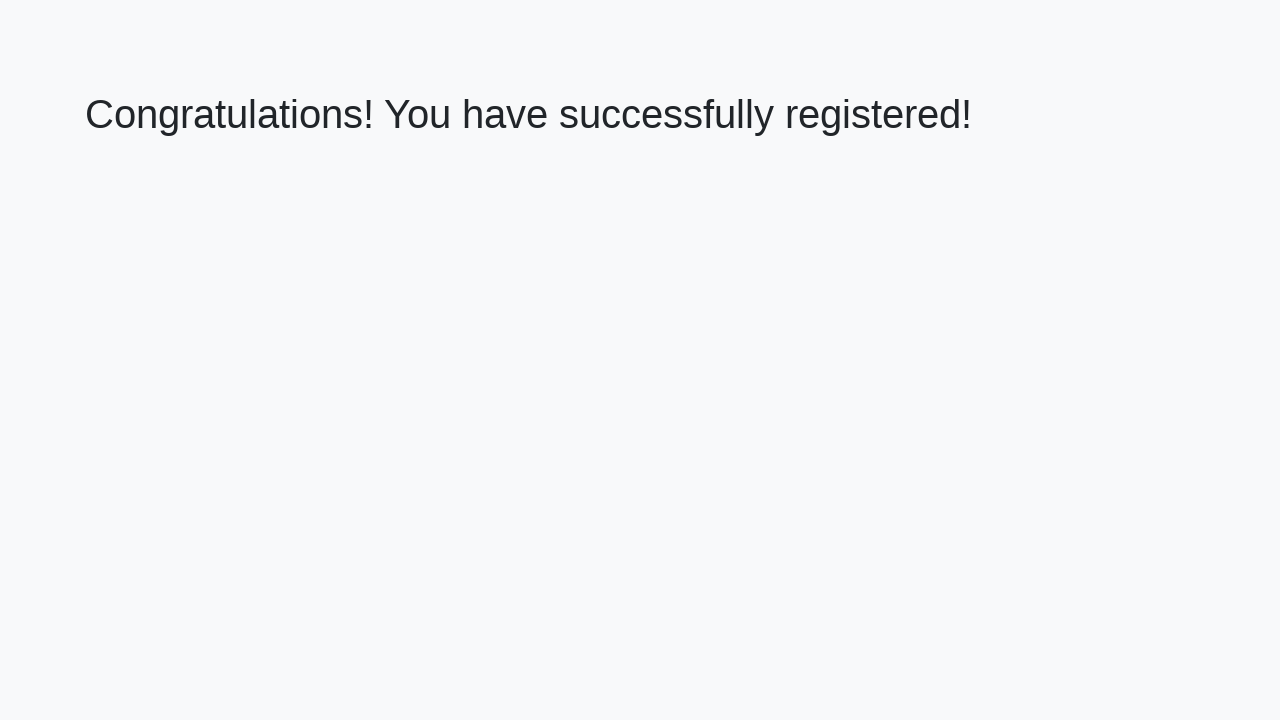

Success message heading loaded
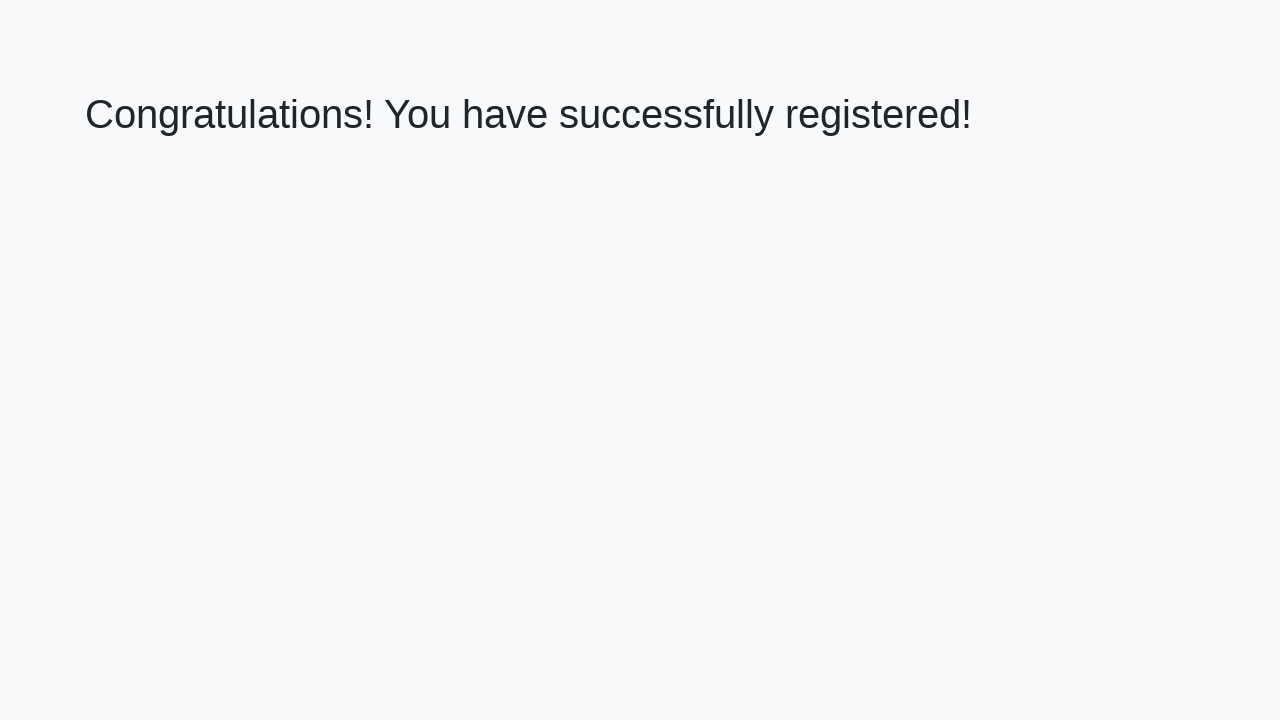

Retrieved success message text: 'Congratulations! You have successfully registered!'
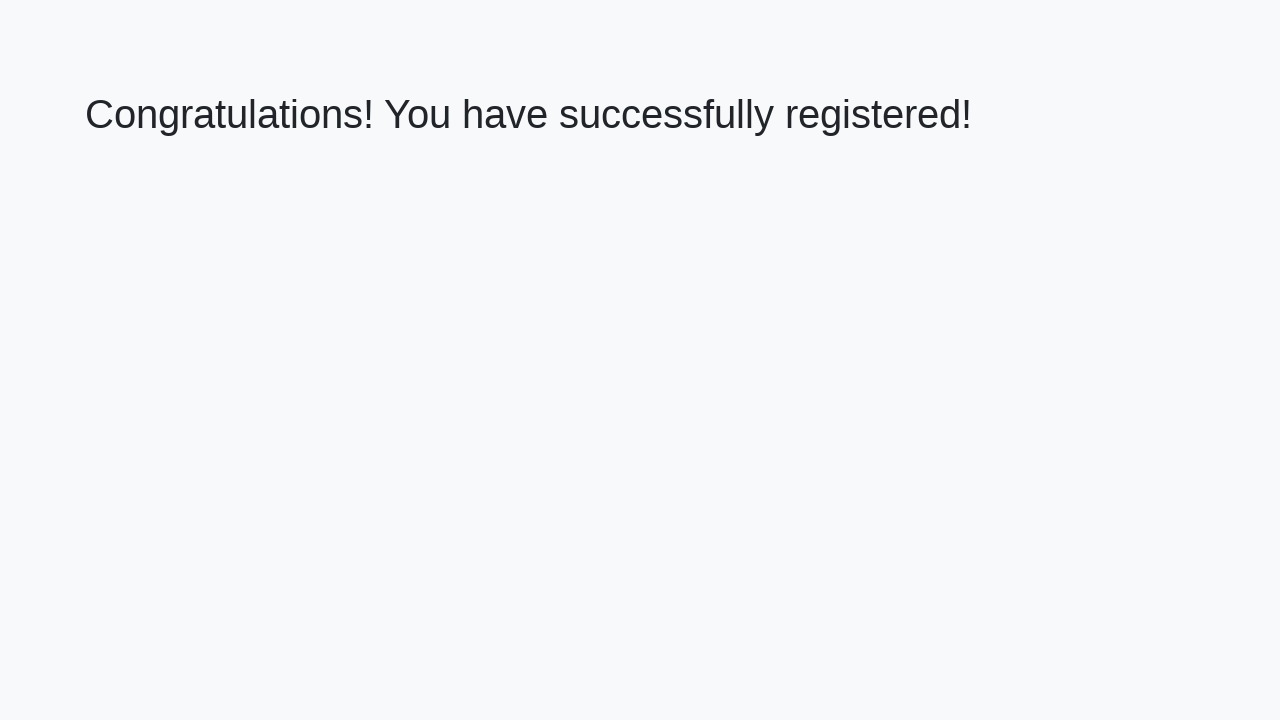

Verified success message matches expected text
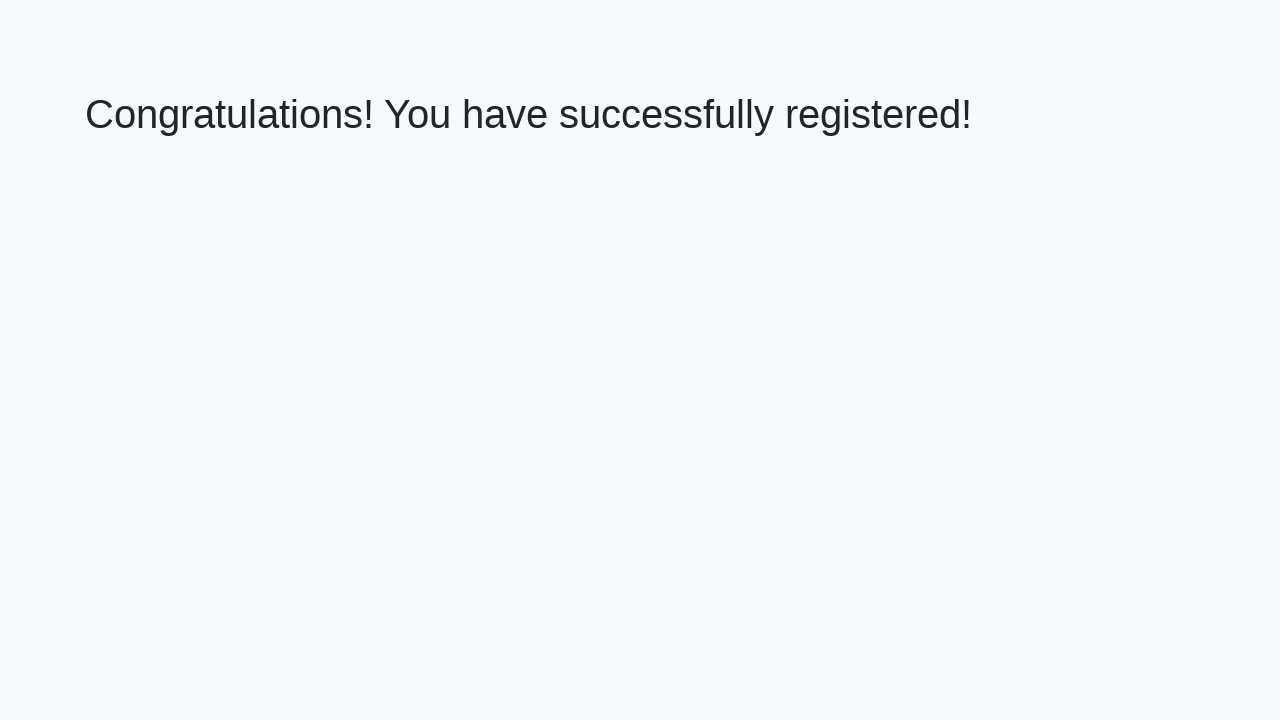

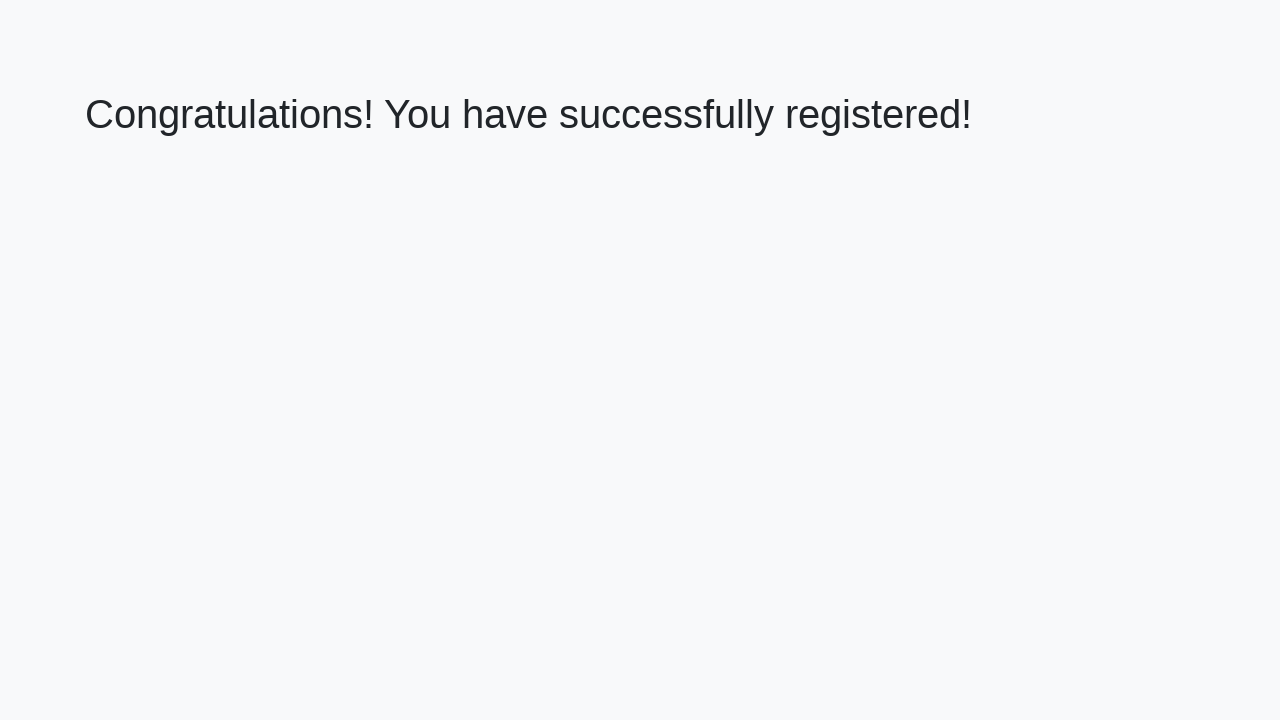